Navigates to the QBurst homepage and verifies the page loads successfully

Starting URL: https://www.qburst.com/

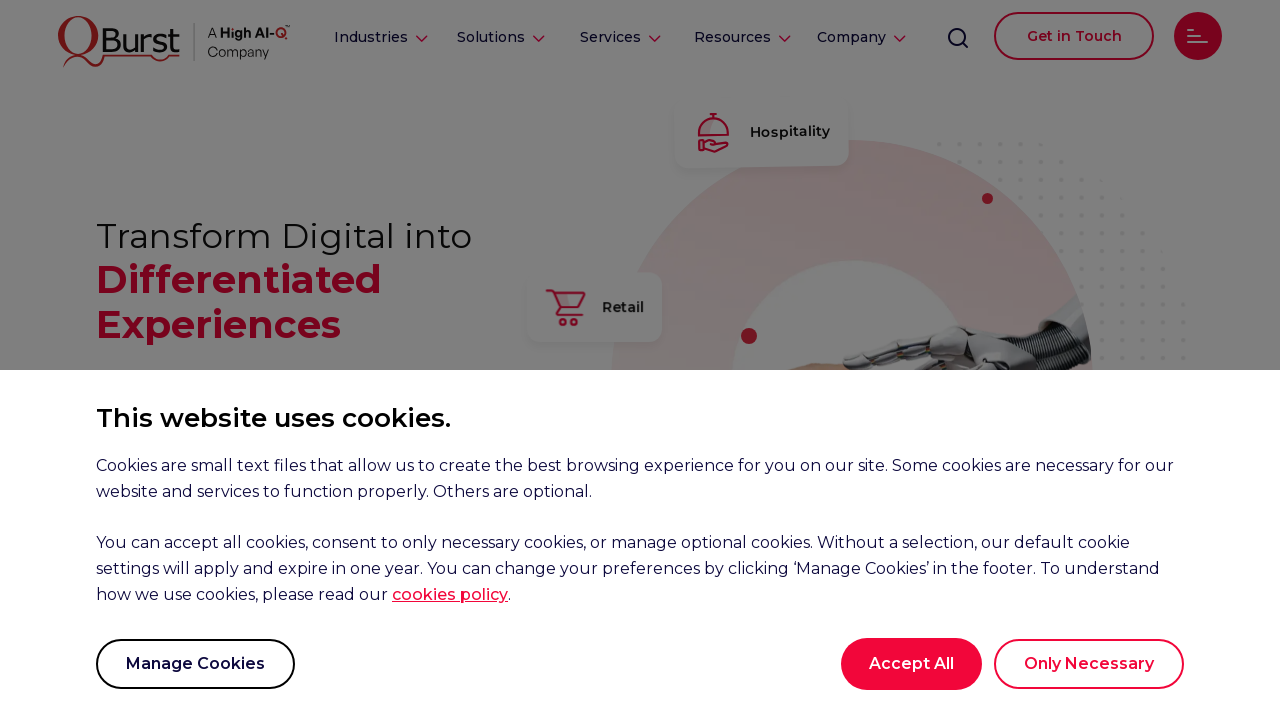

Waited for page to reach networkidle state
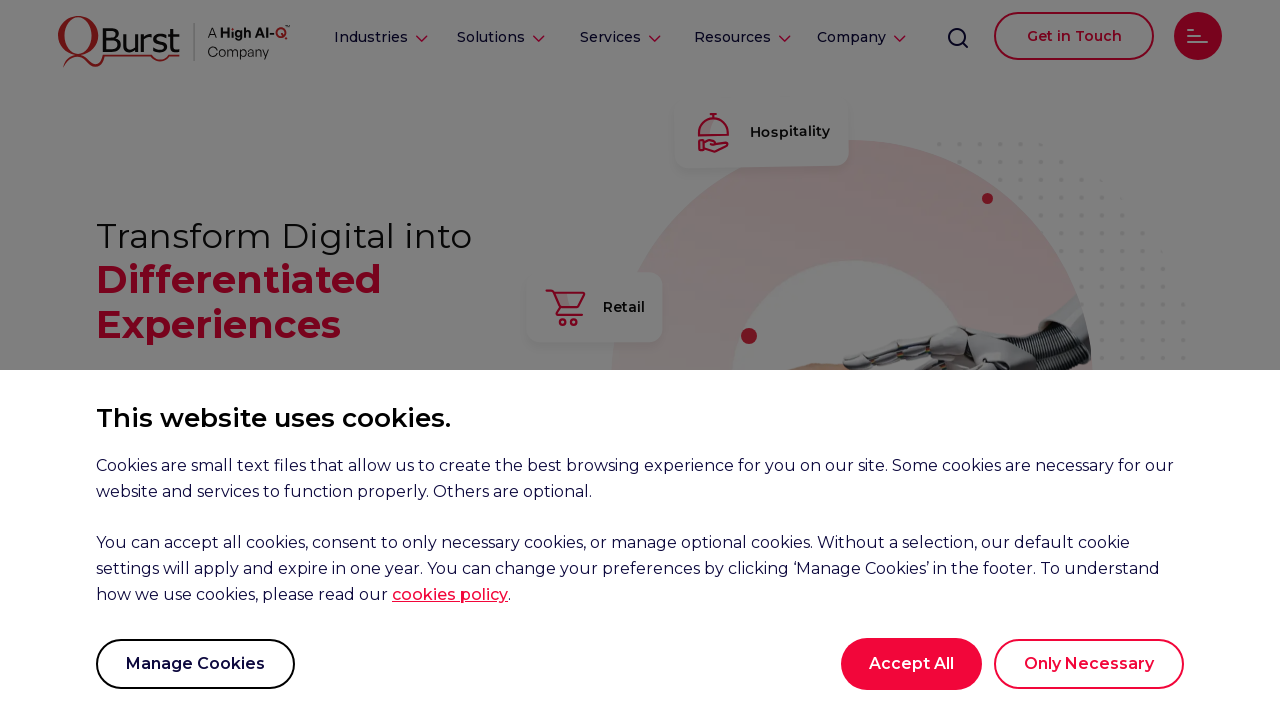

Verified body element is present on QBurst homepage
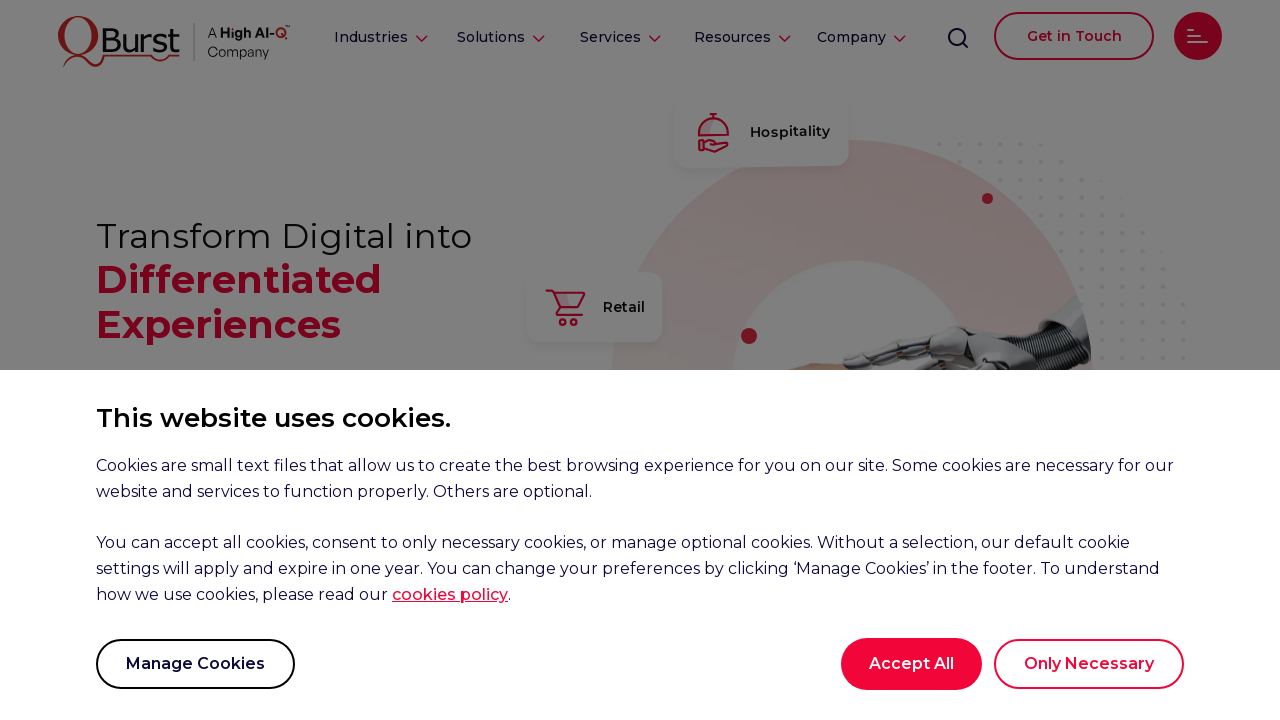

Current URL verified: https://www.qburst.com/en-us/
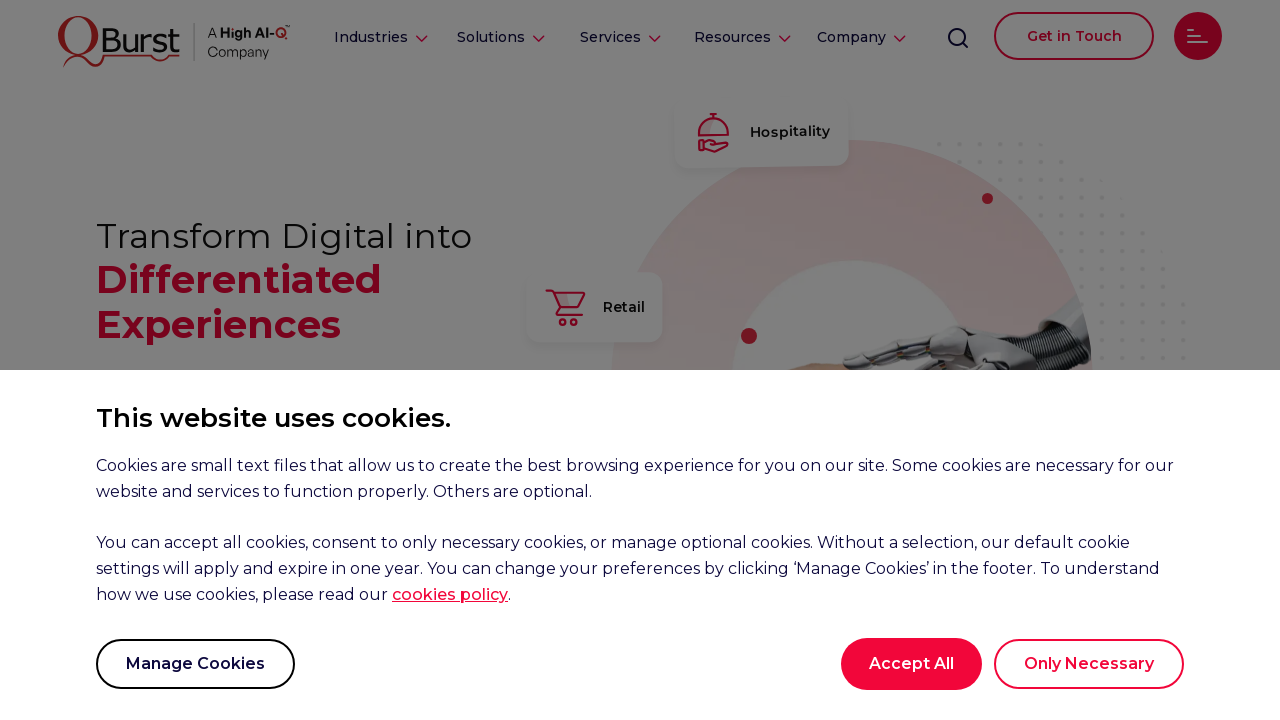

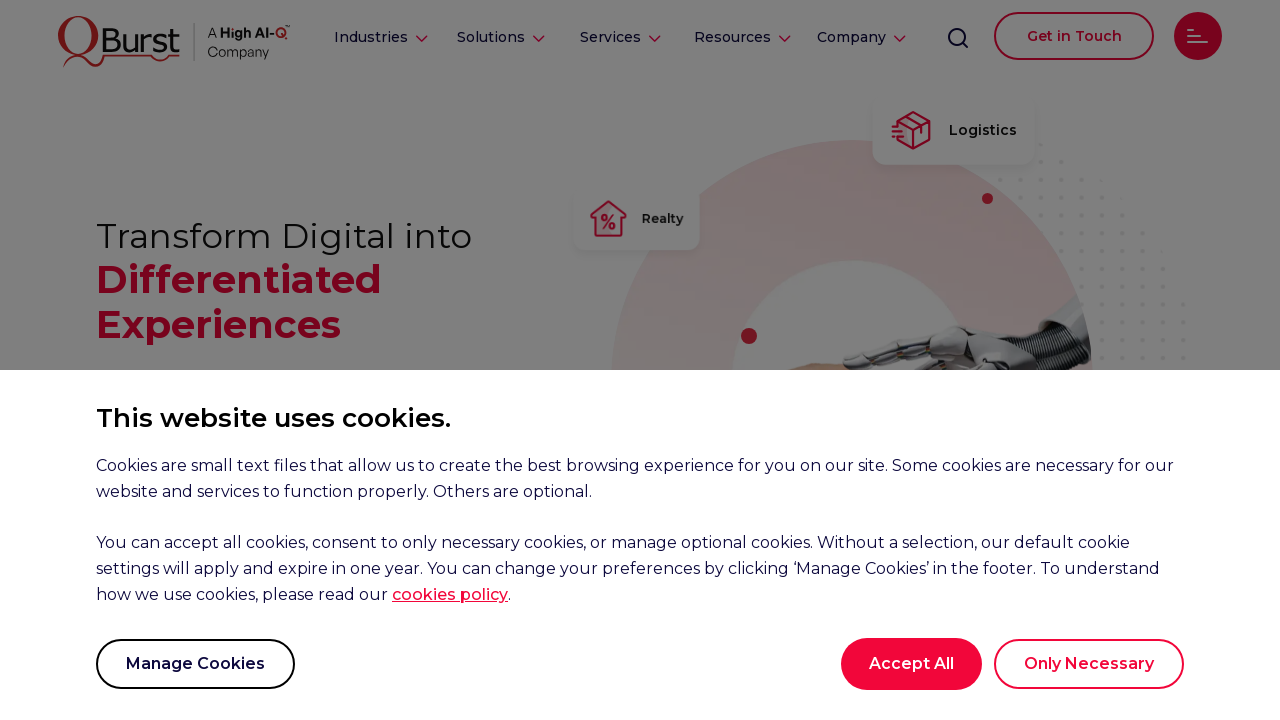